Tests handling of a JavaScript prompt dialog by clicking the Prompt button and entering a name value

Starting URL: https://testautomationpractice.blogspot.com/

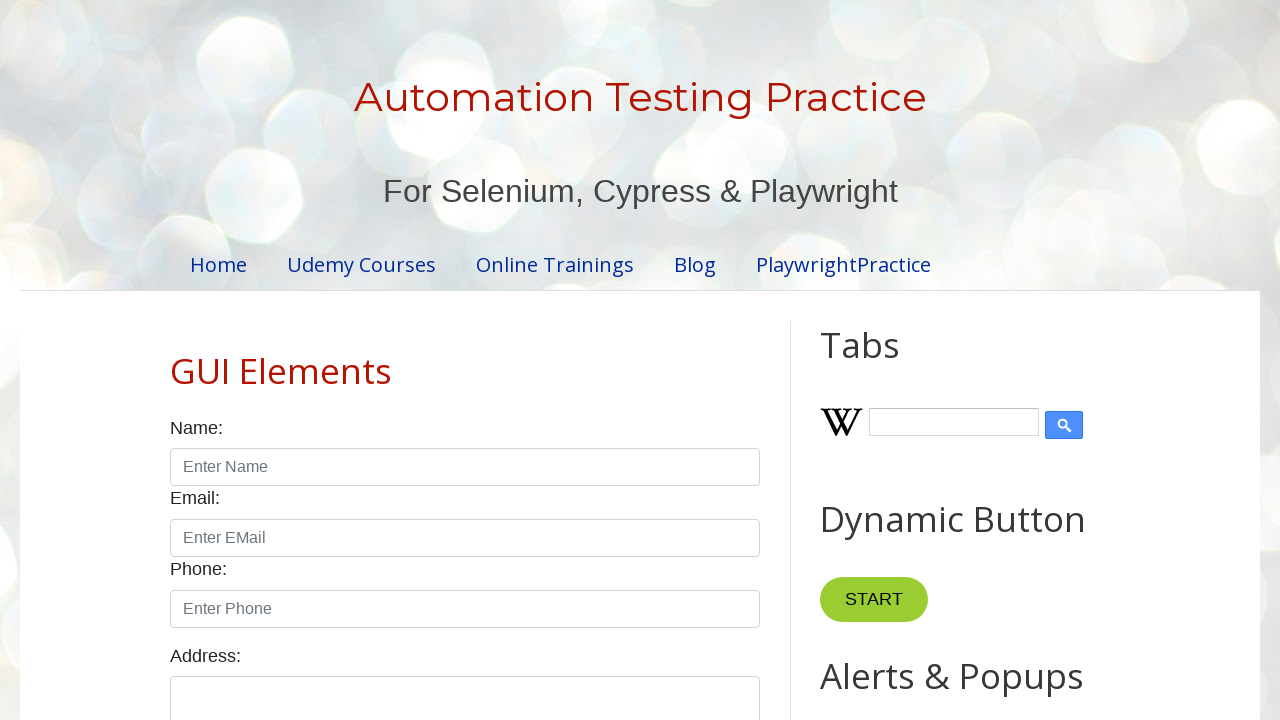

Set up dialog handler to accept prompt dialog with name 'John'
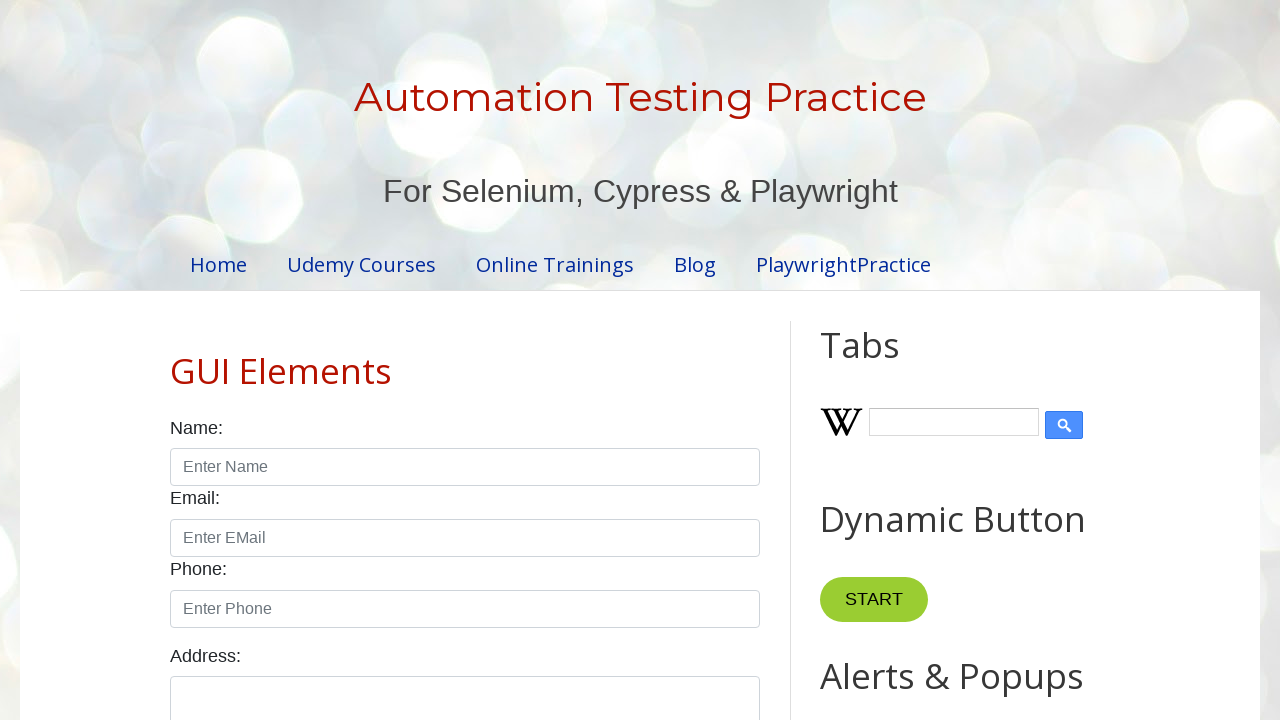

Clicked Prompt button to trigger dialog at (890, 360) on xpath=//button[@id='promptBtn']
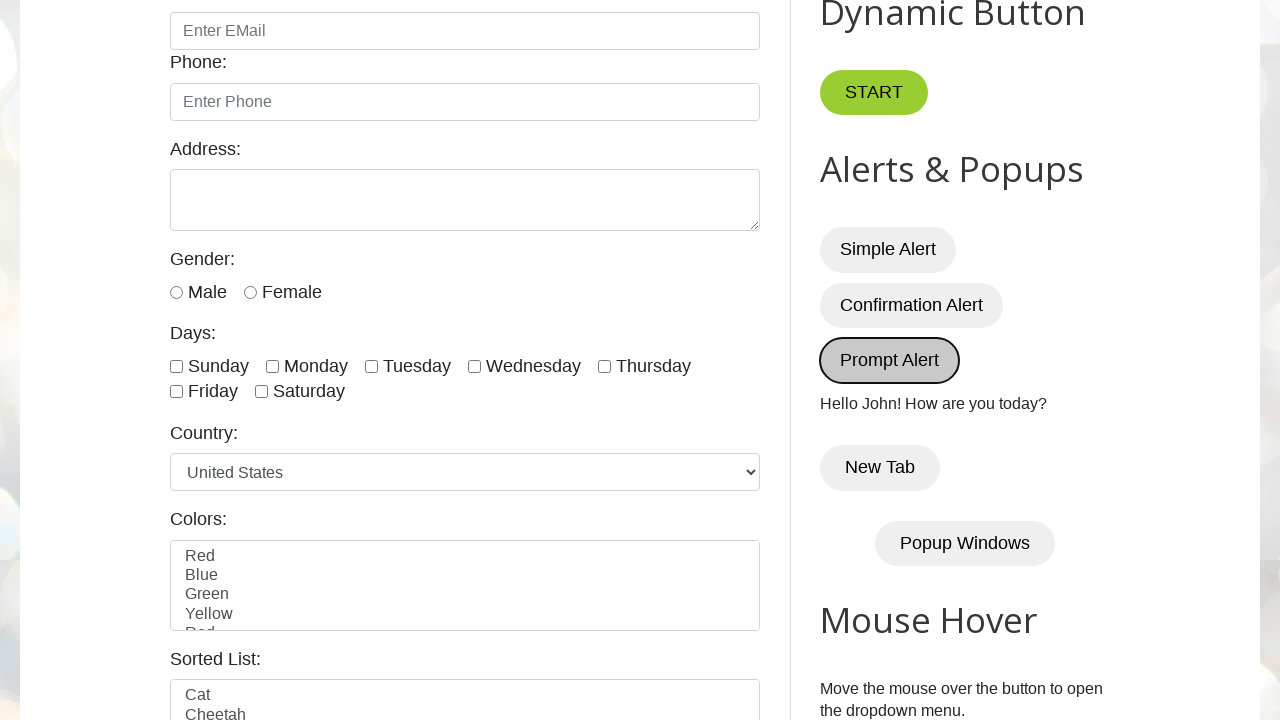

Verified result text element is displayed with entered name
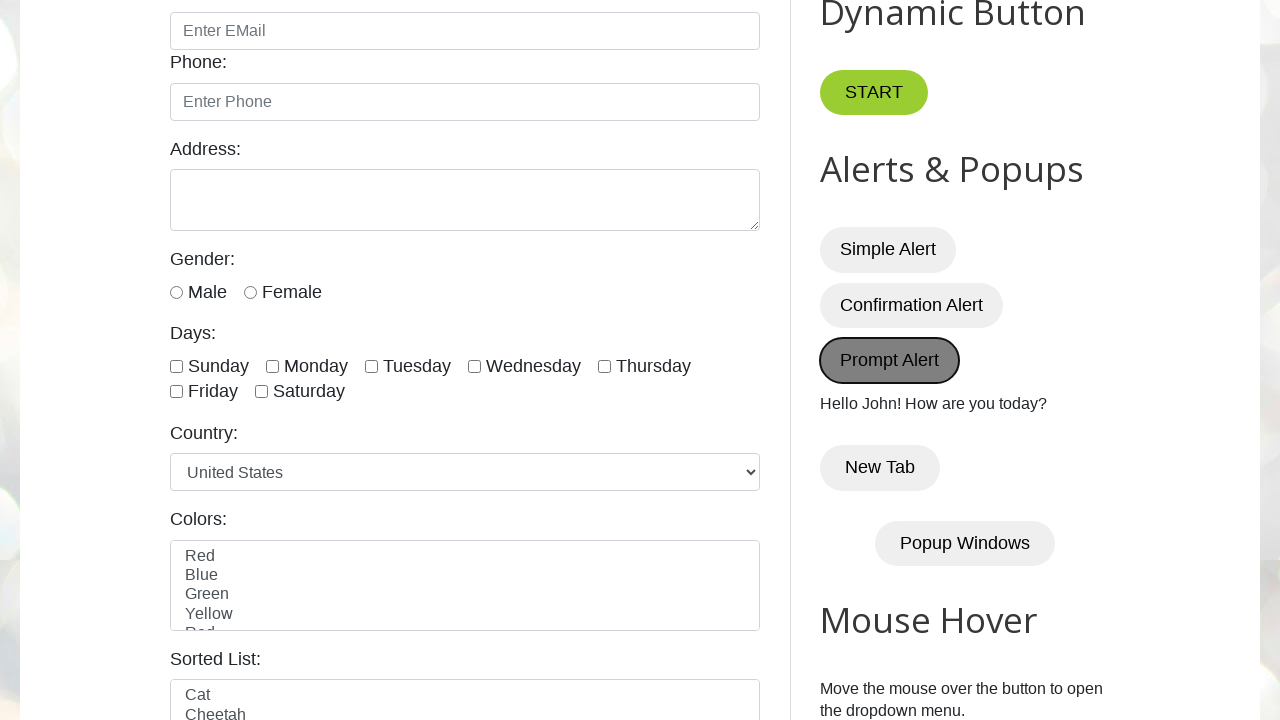

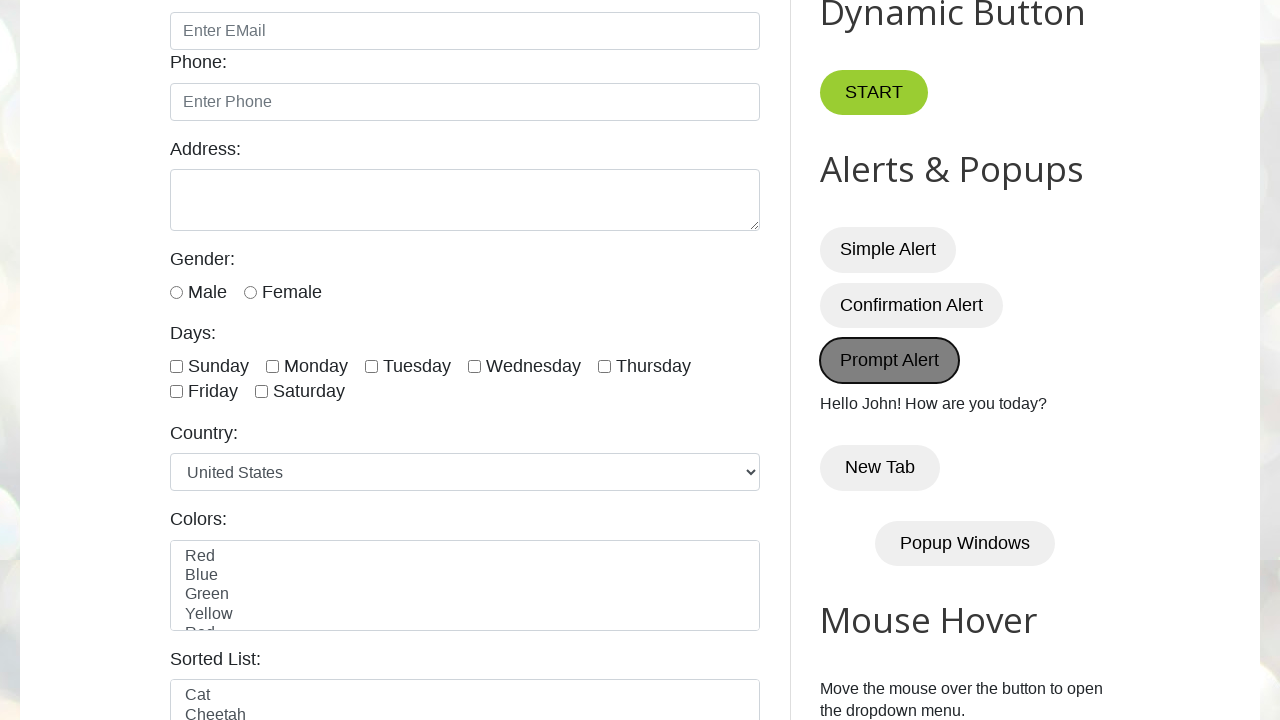